Tests handling of a simple JavaScript alert by clicking a button and accepting the alert

Starting URL: https://demoqa.com/alerts

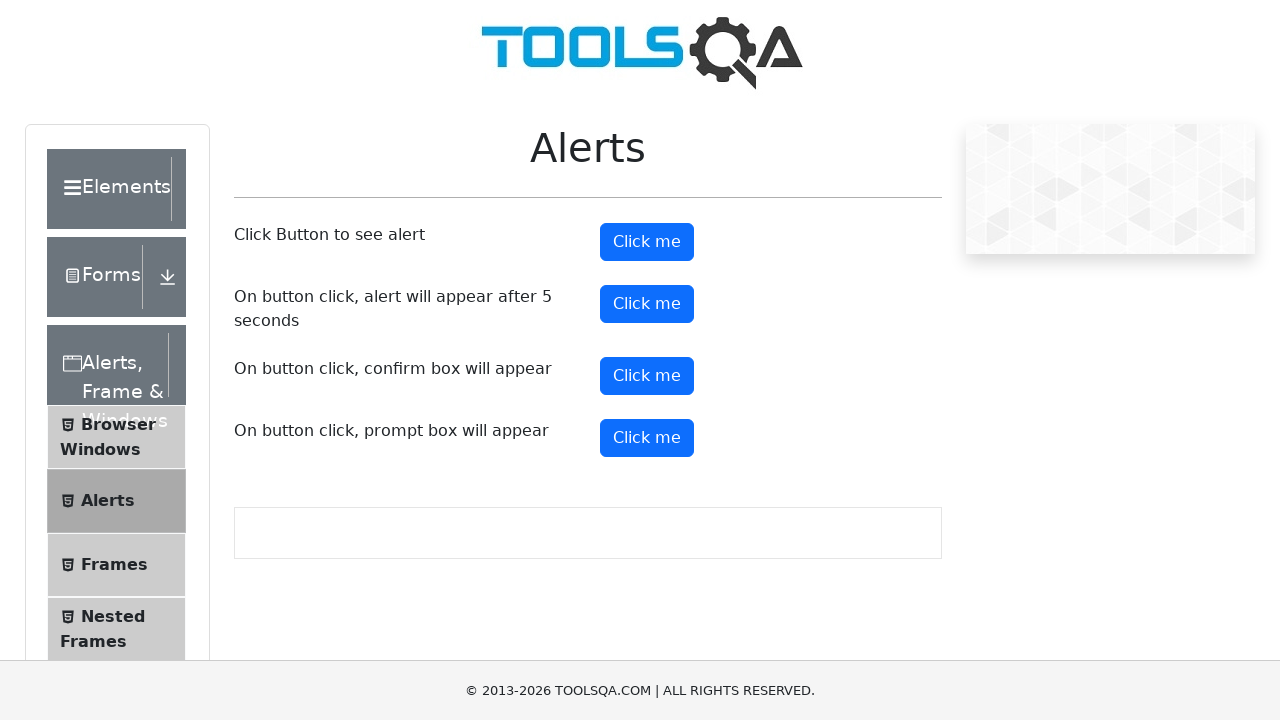

Navigated to alerts demo page
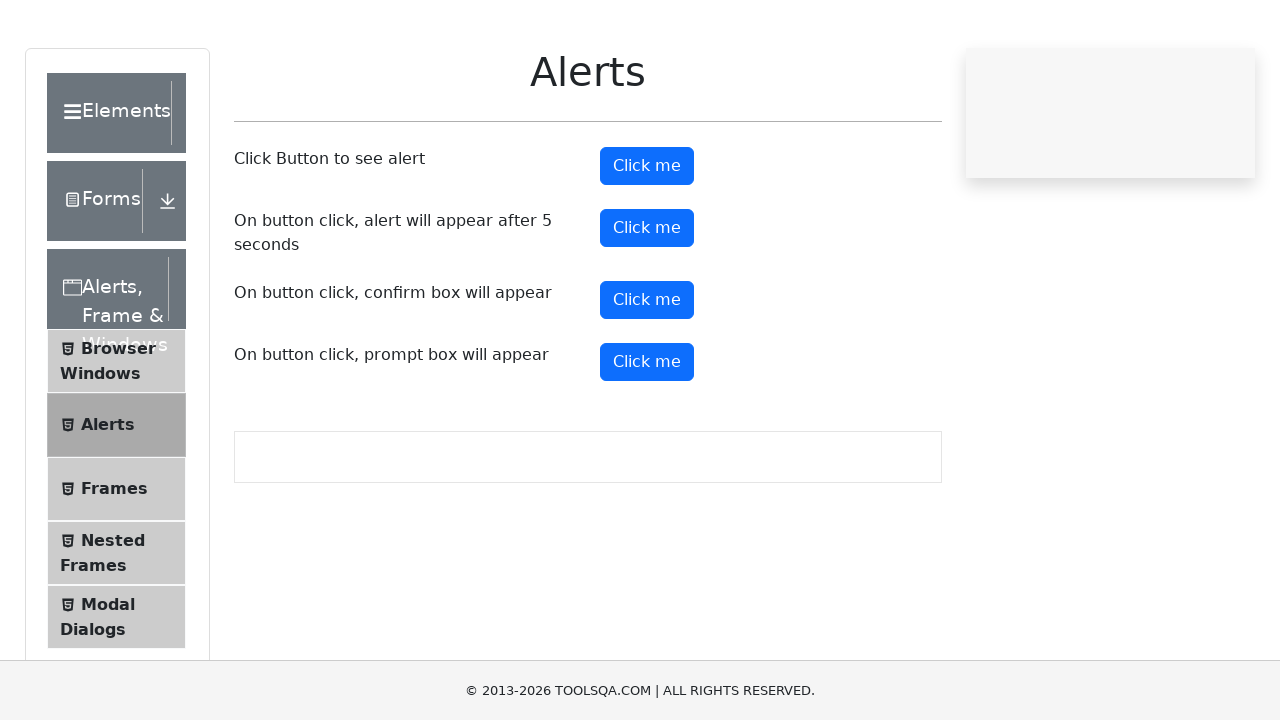

Clicked alert button to trigger JavaScript alert at (647, 242) on #alertButton
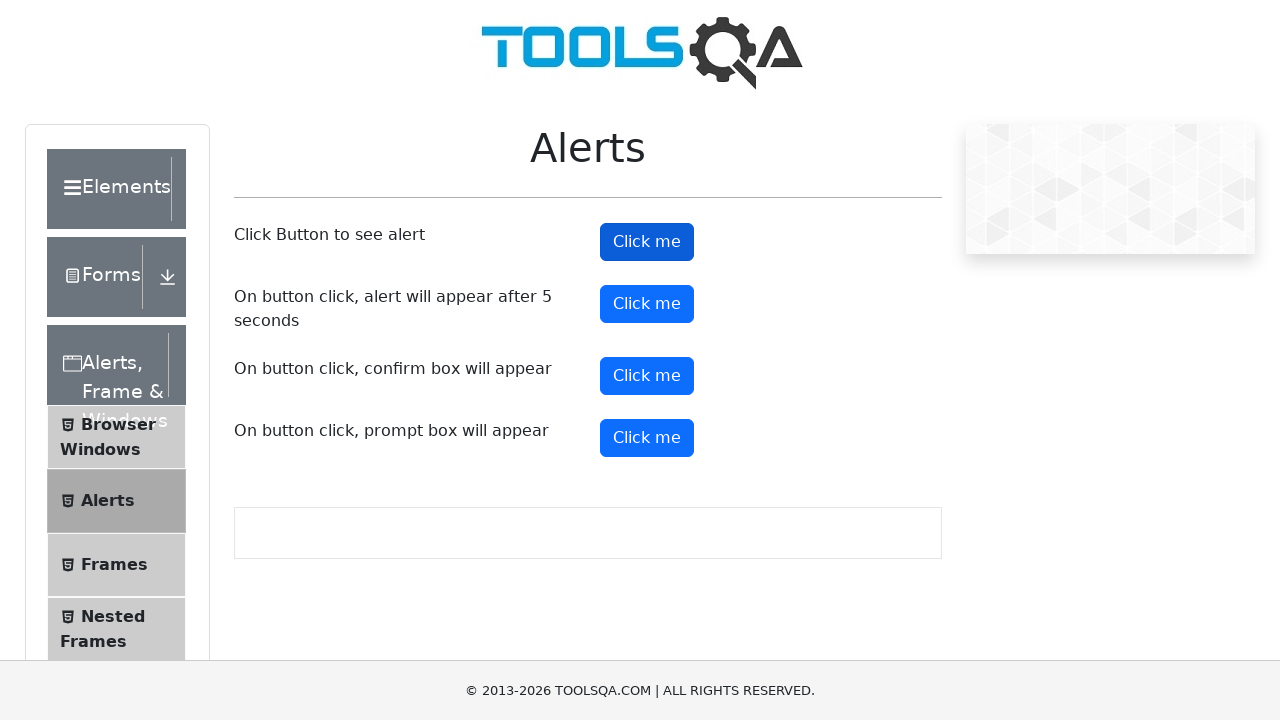

Accepted the JavaScript alert dialog
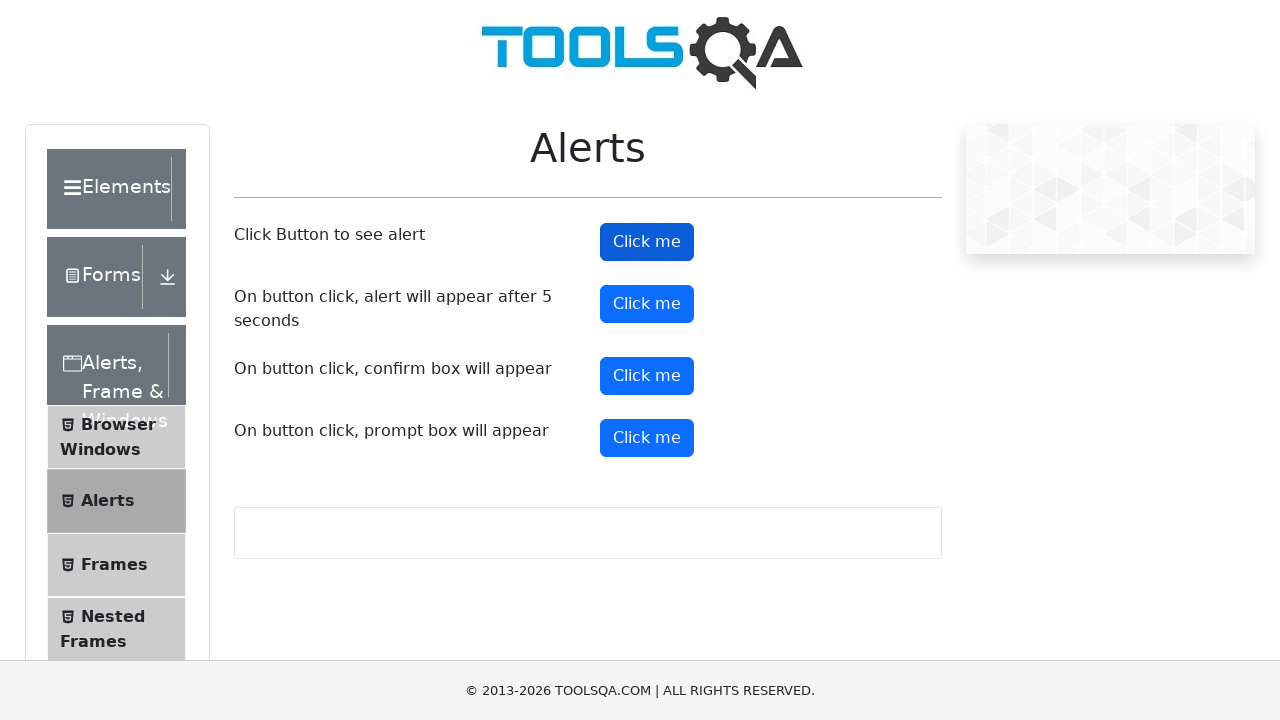

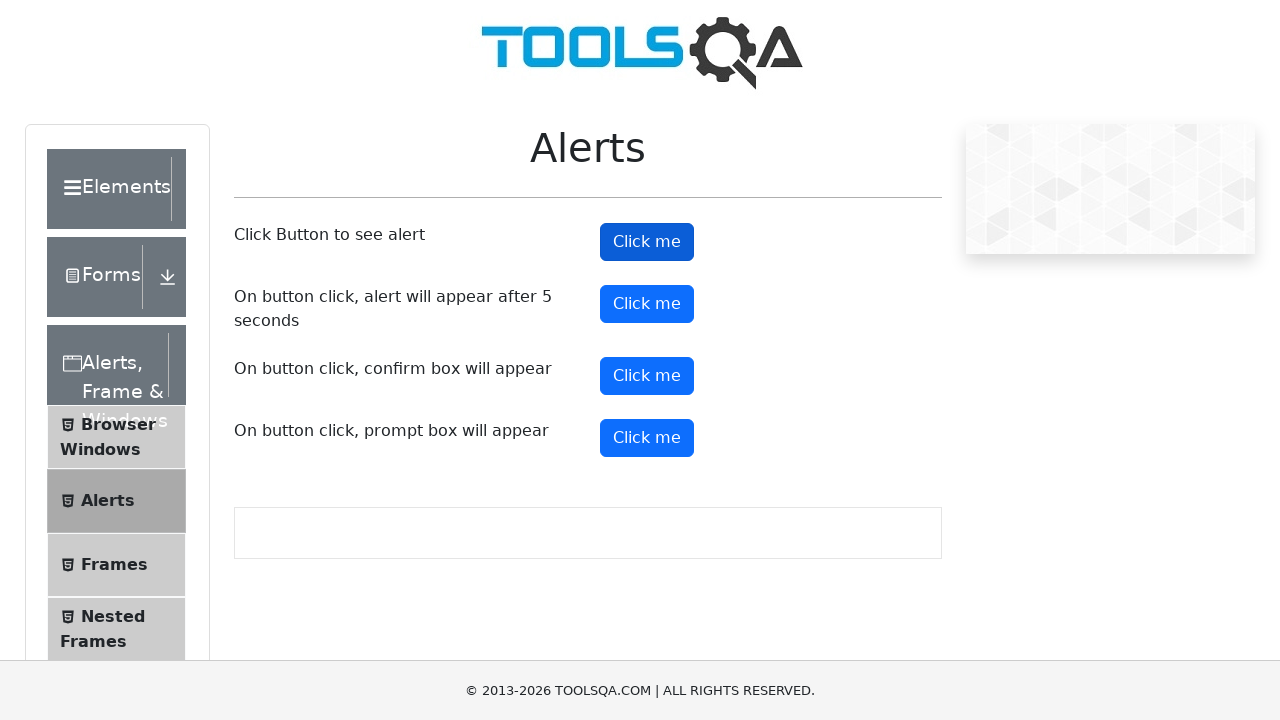